Tests file upload and download functionality on a web form, then verifies data display after upload

Starting URL: https://rahulshettyacademy.com/upload-download-test/index.html

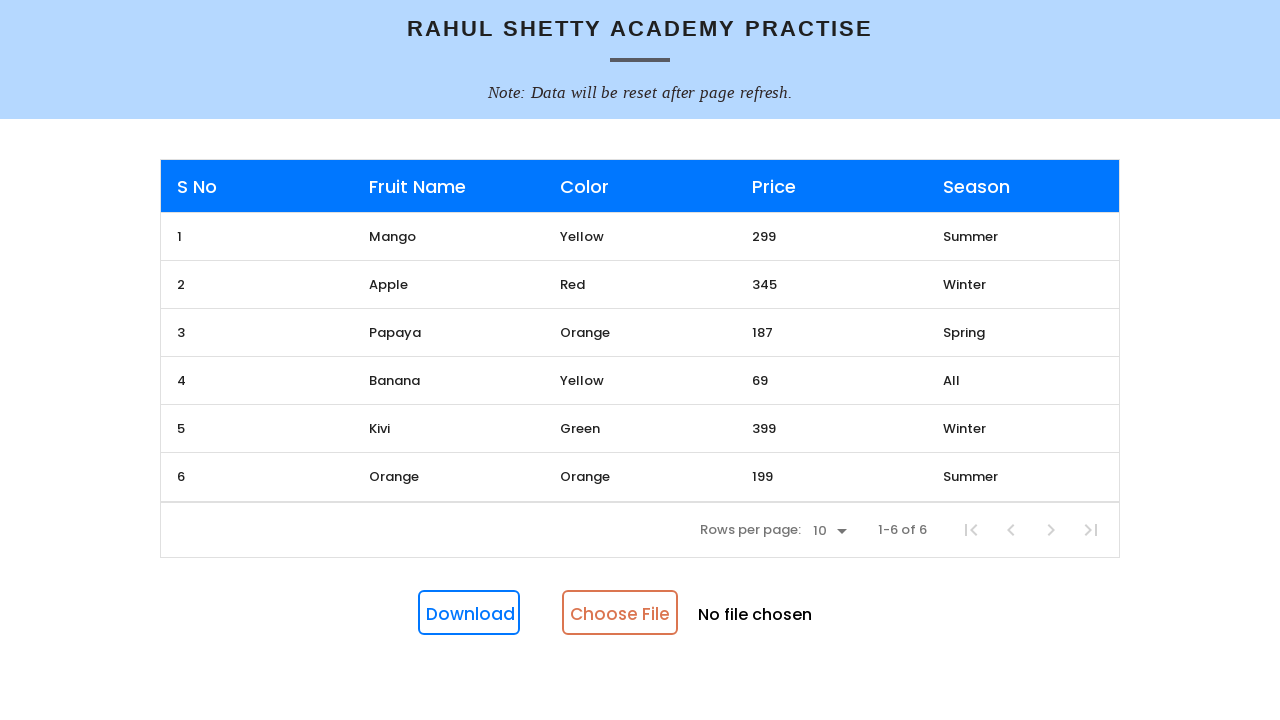

Clicked download button to download file at (469, 613) on #downloadButton
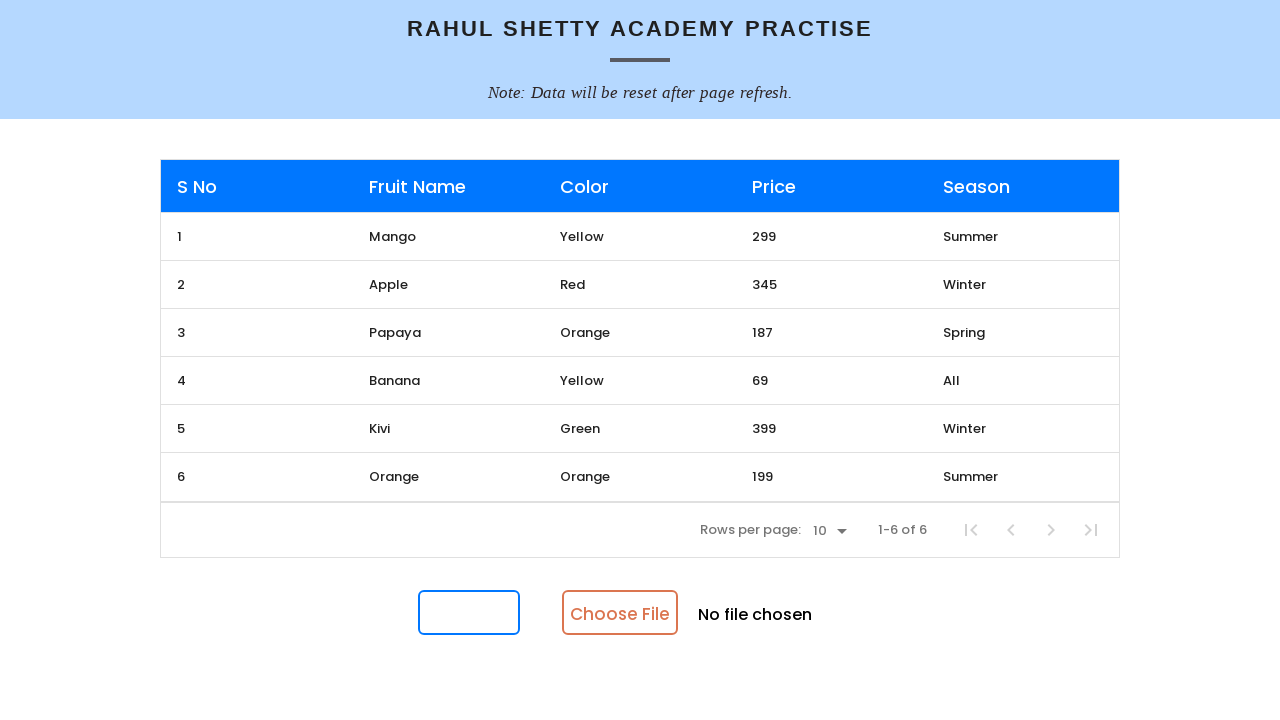

Waited 2 seconds for download to complete
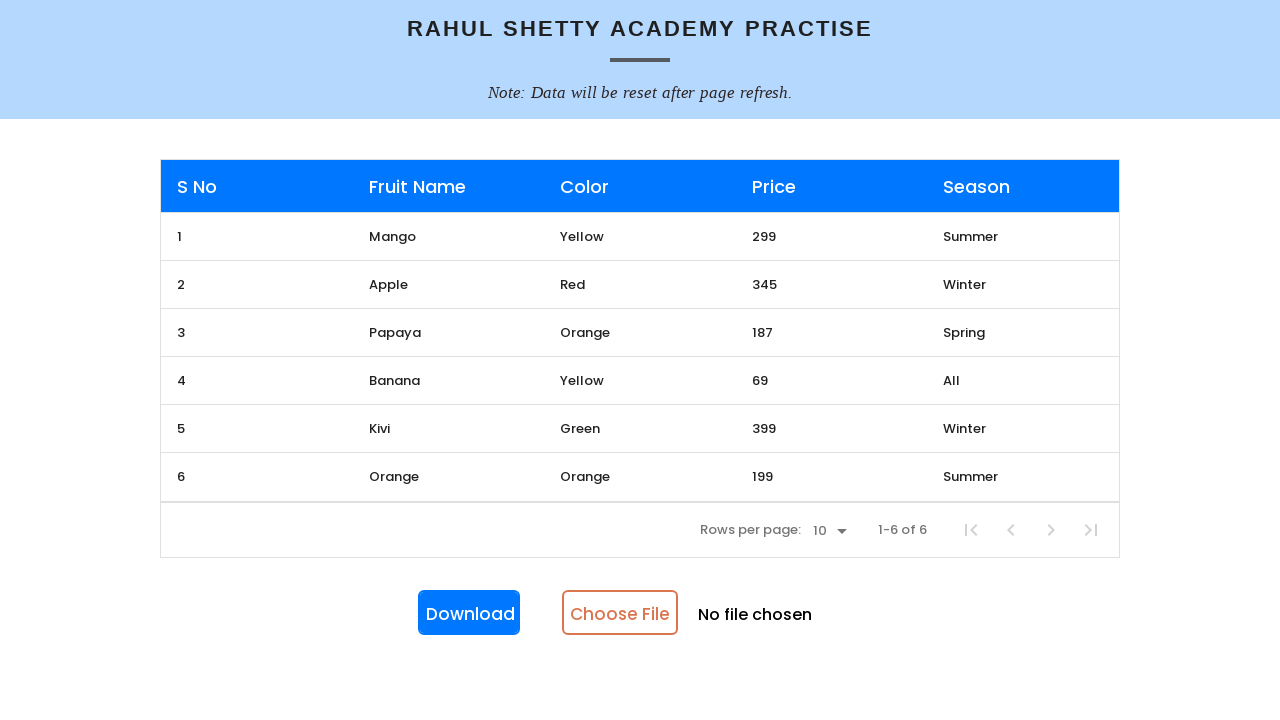

Created temporary Excel file for upload
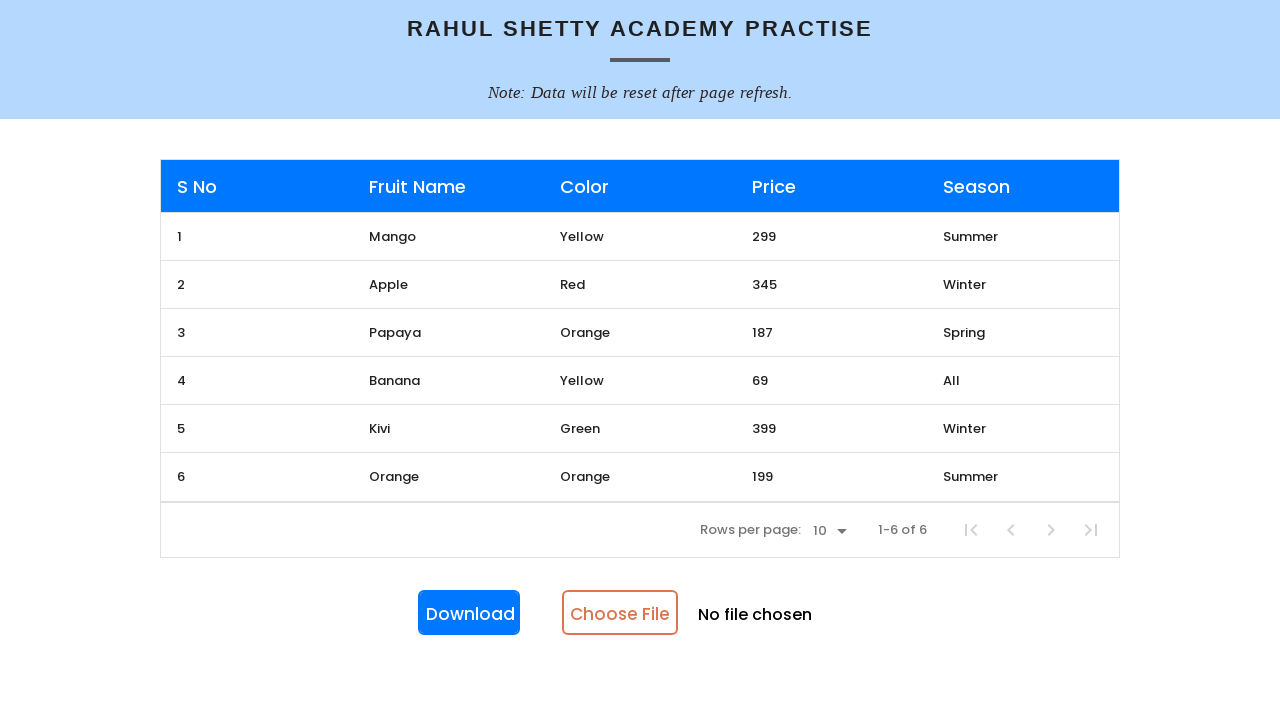

Set input files with temporary Excel file
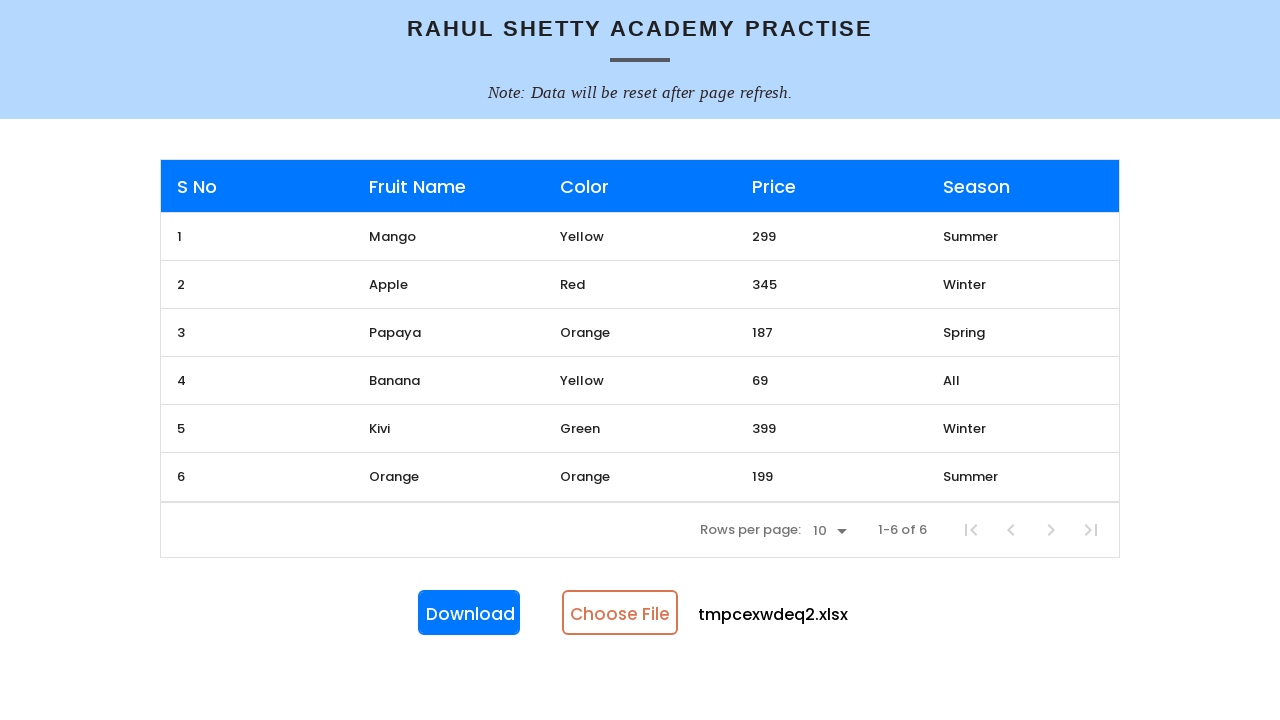

Upload confirmation toast appeared
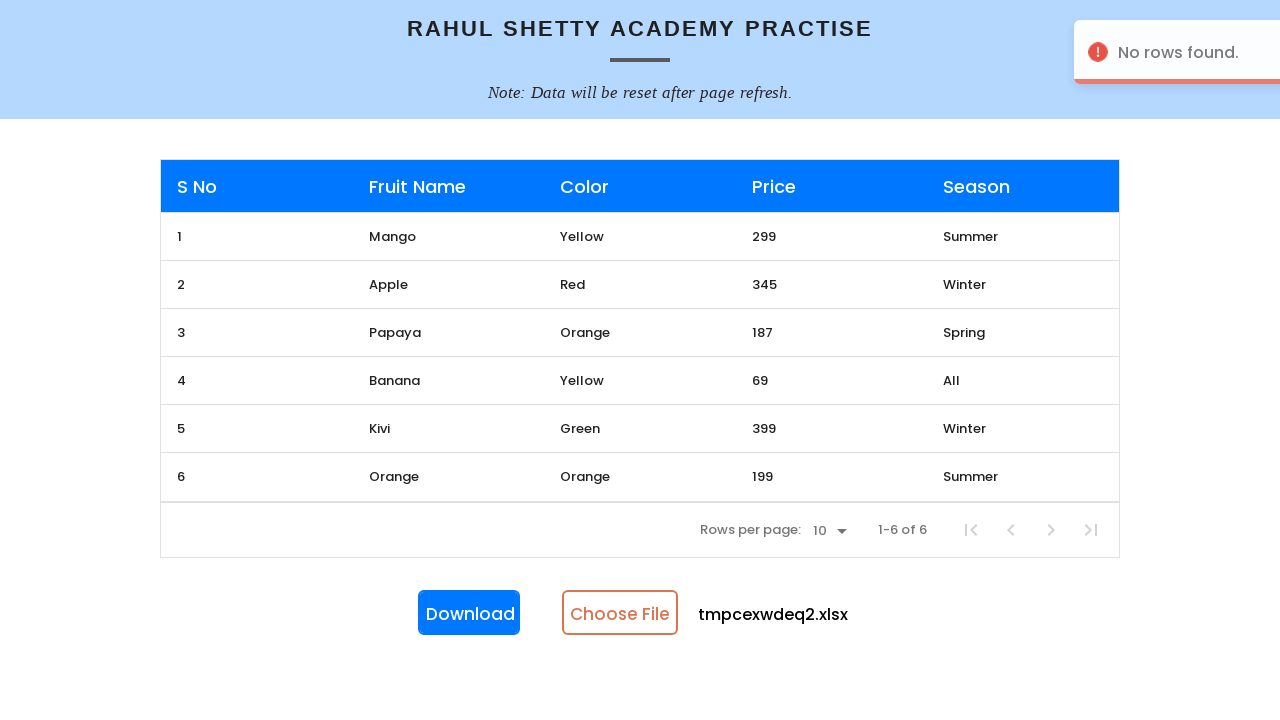

Retrieved price column identifier from data grid
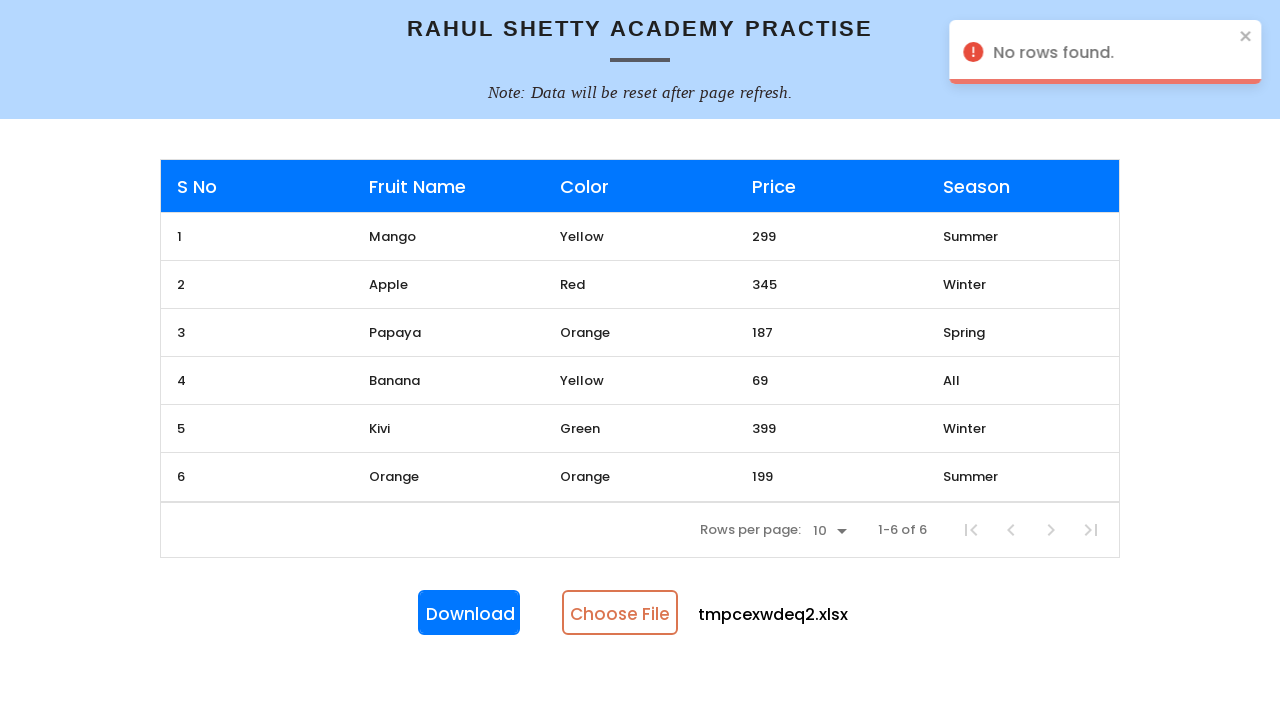

Retrieved Apple fruit price from data grid
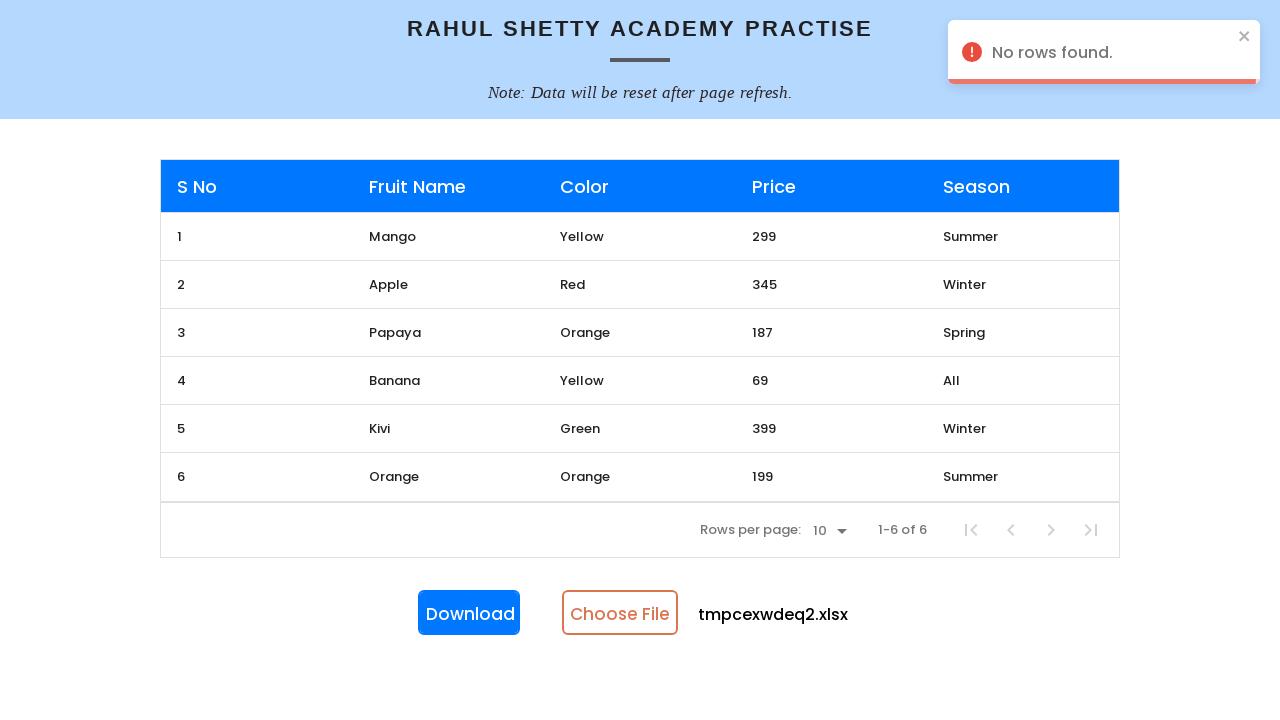

Cleaned up temporary file
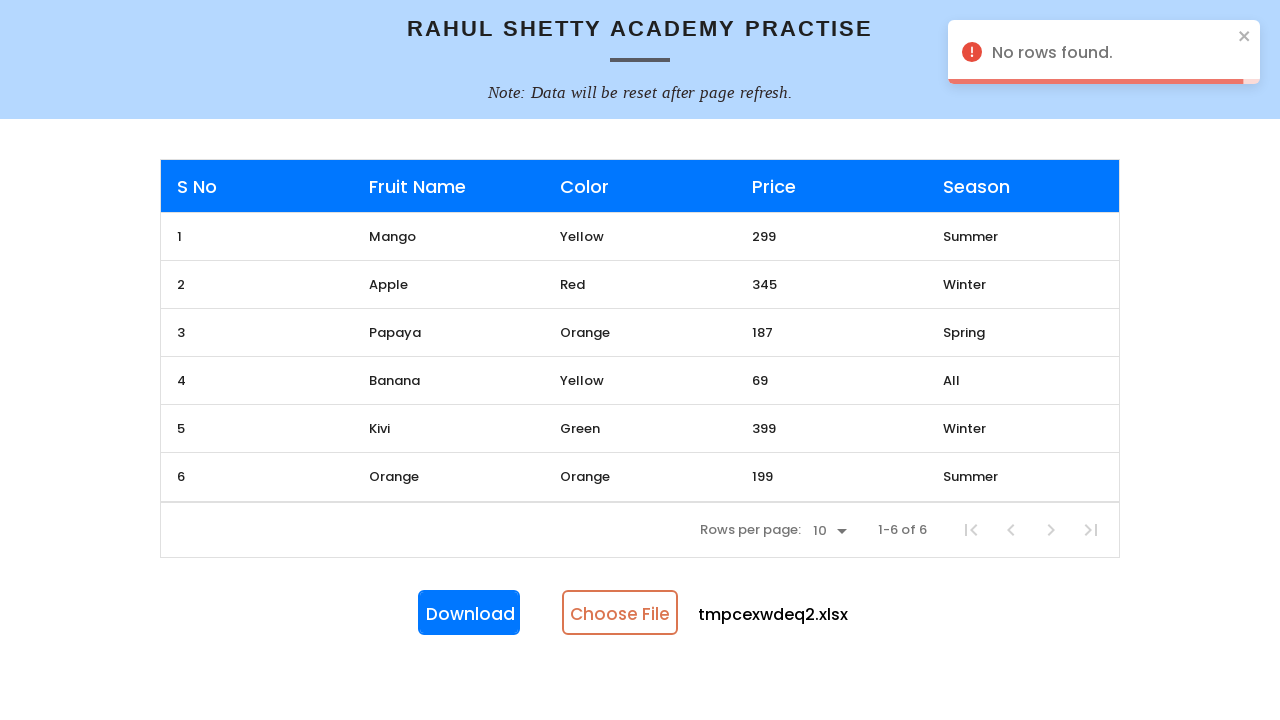

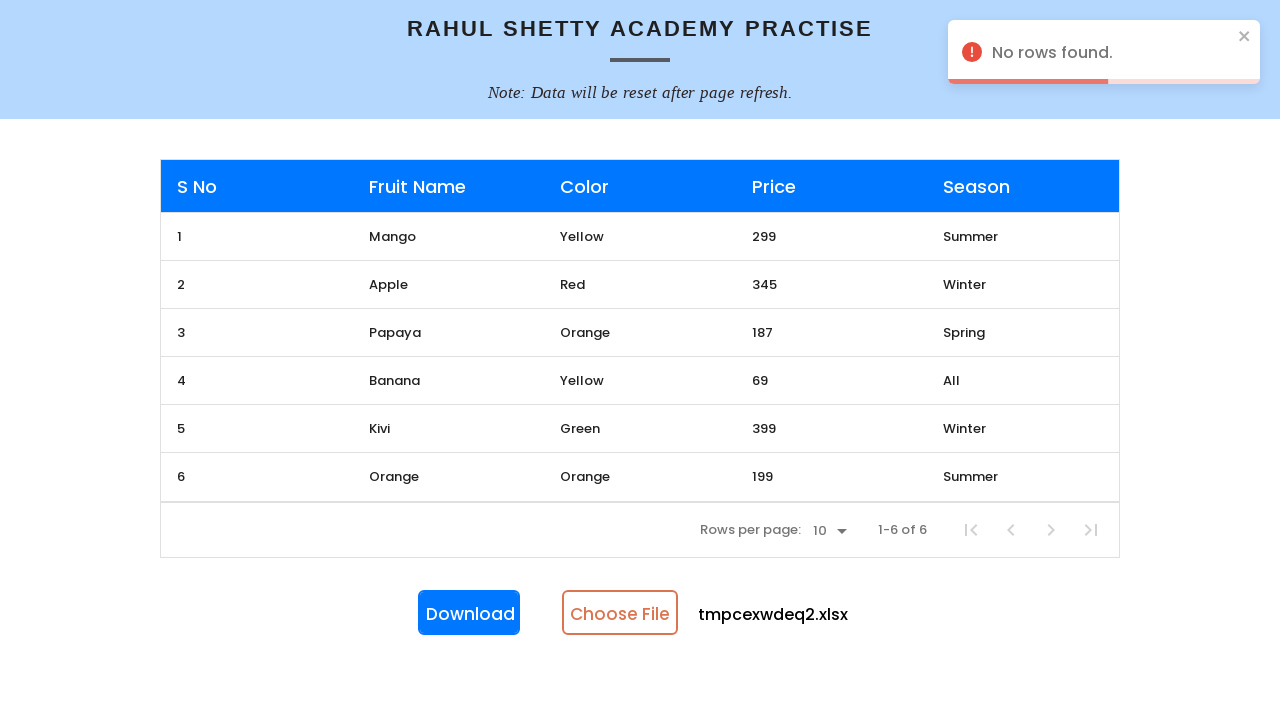